Tests hover functionality by hovering over an avatar and verifying that additional user information caption appears

Starting URL: http://the-internet.herokuapp.com/hovers

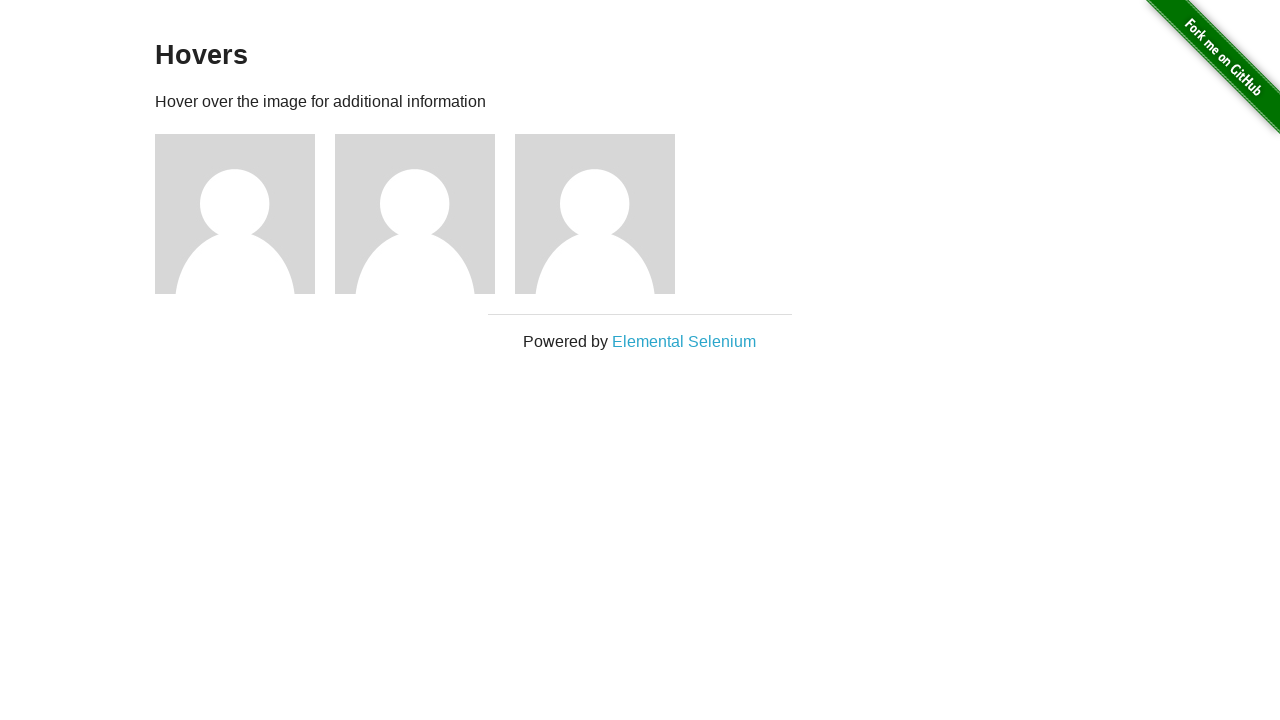

Located the first avatar figure element
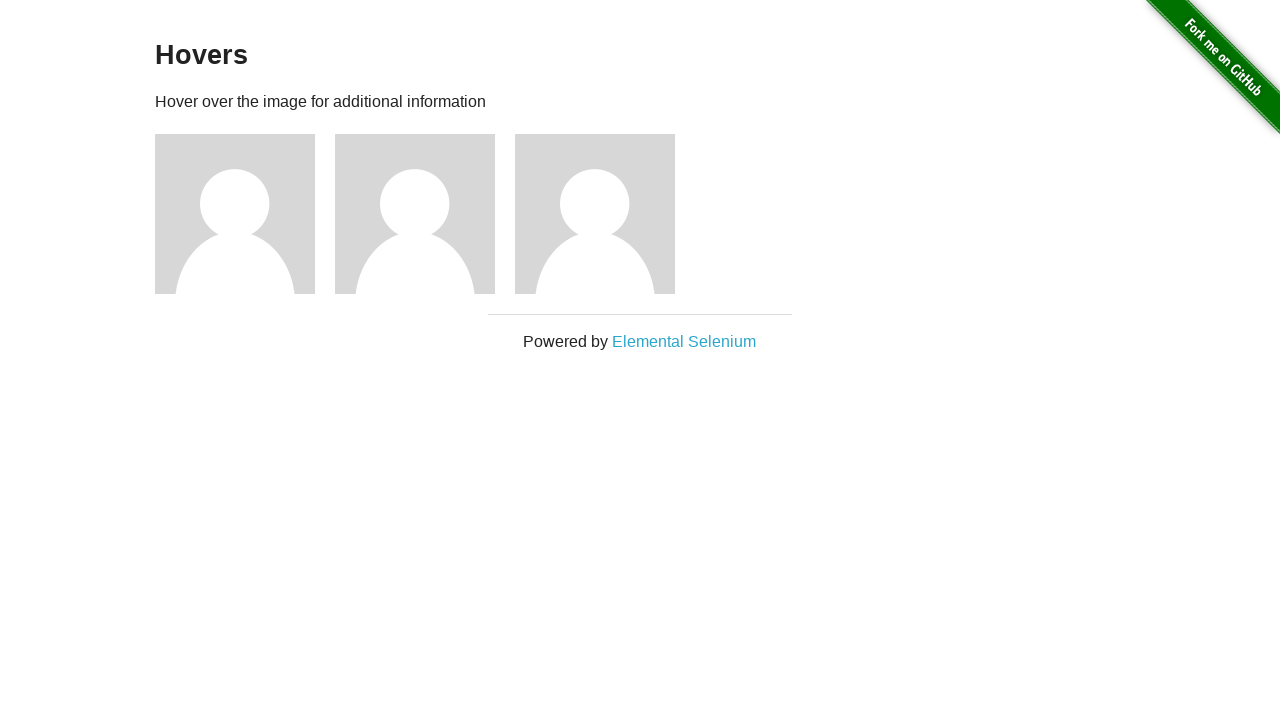

Hovered over the avatar to trigger hover effect at (245, 214) on .figure >> nth=0
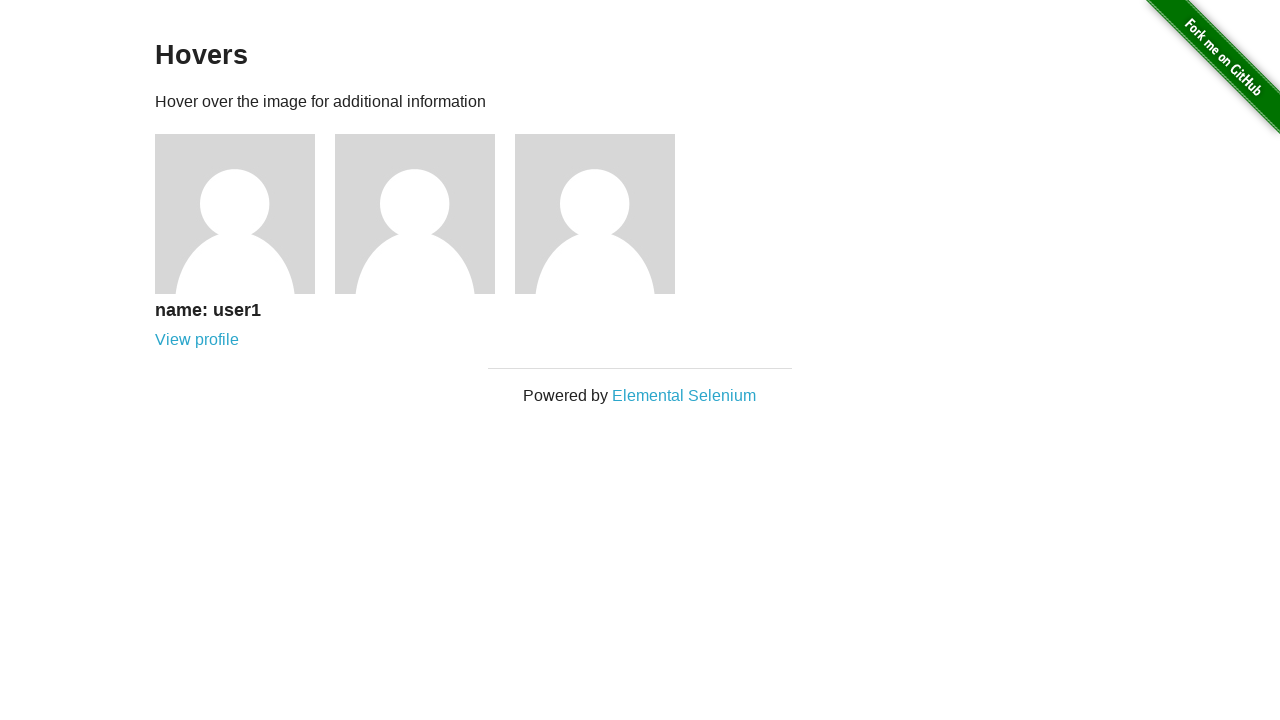

Located the avatar caption element
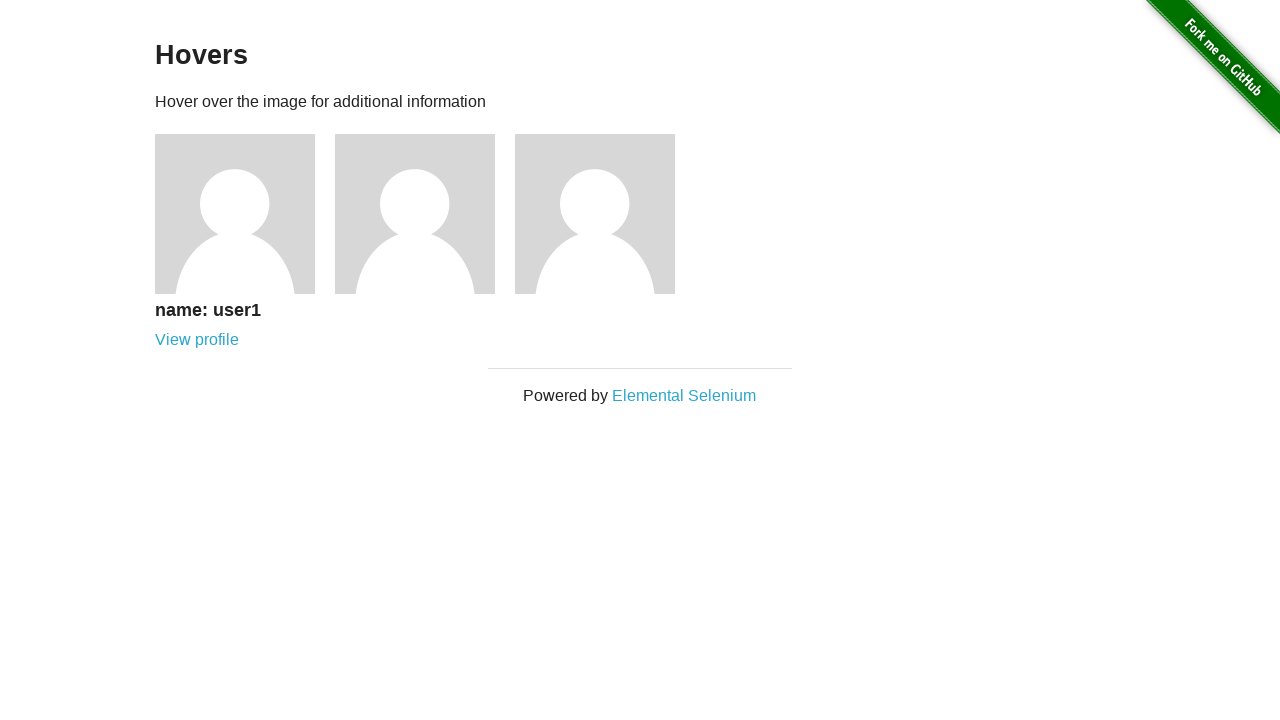

Waited for caption to become visible
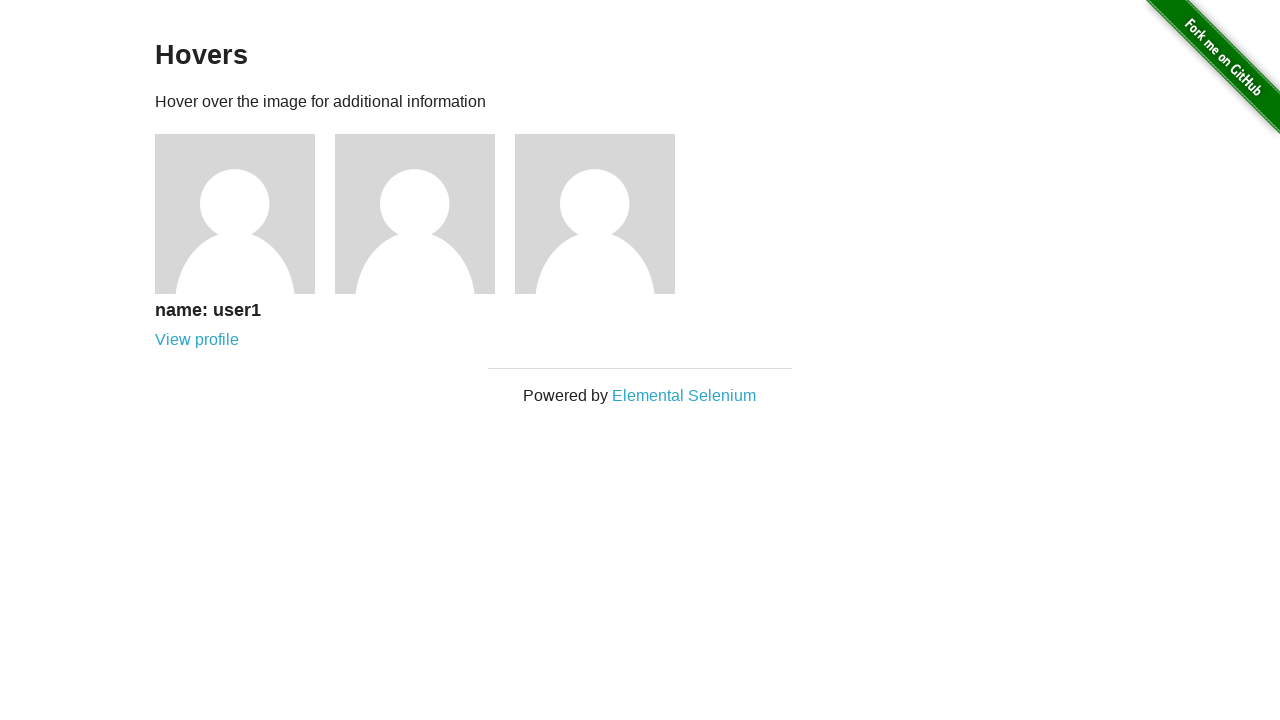

Verified that the user information caption is visible
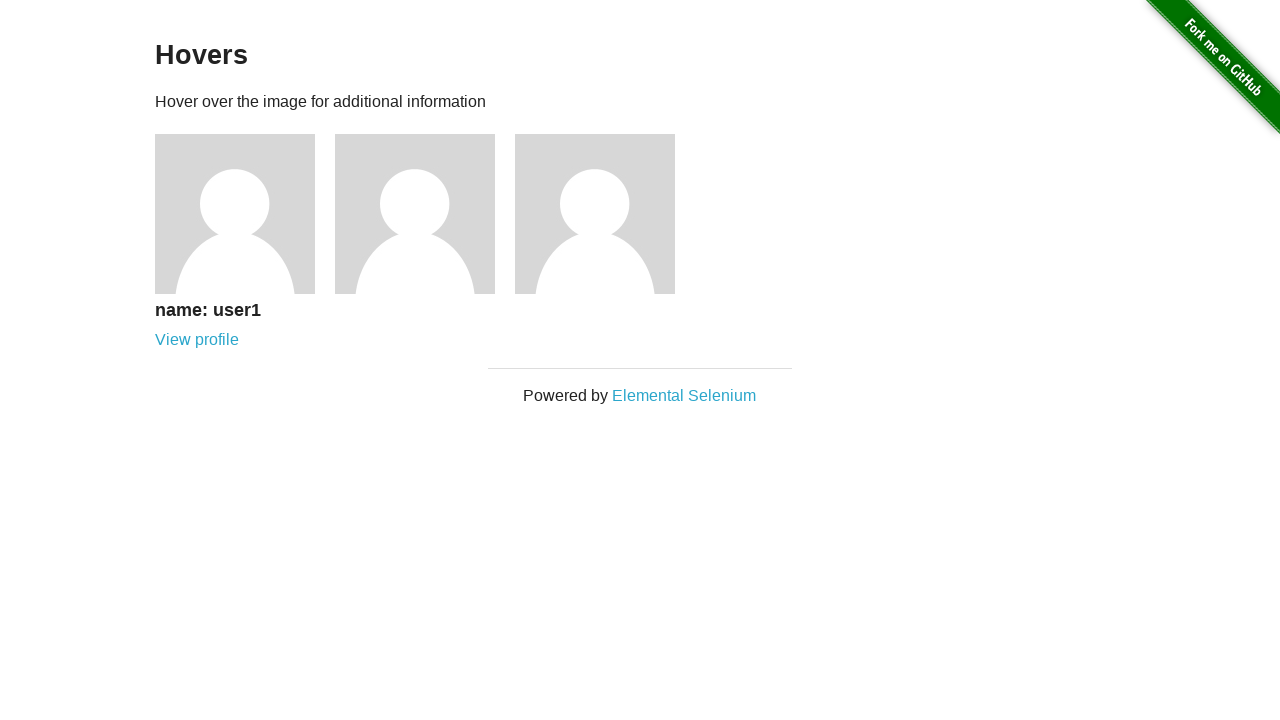

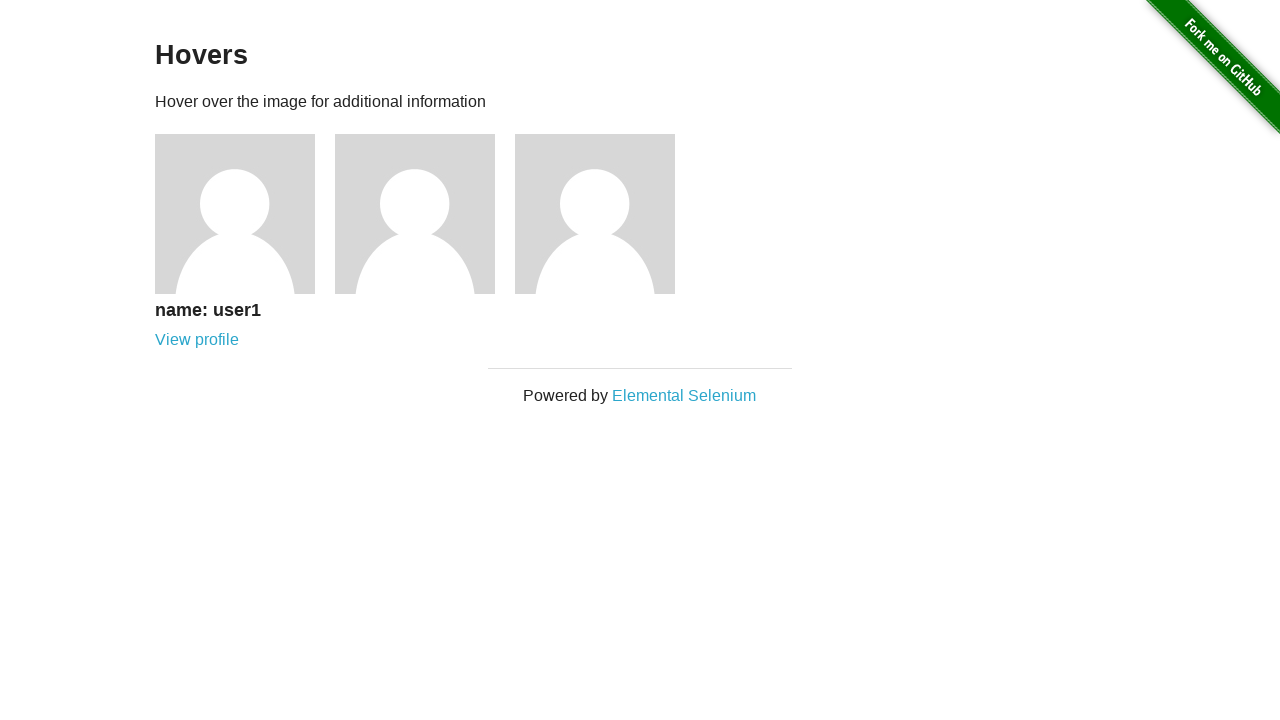